Tests login error handling by entering invalid credentials and verifying that an appropriate error message is displayed

Starting URL: https://parabank.parasoft.com/parabank/index.htm

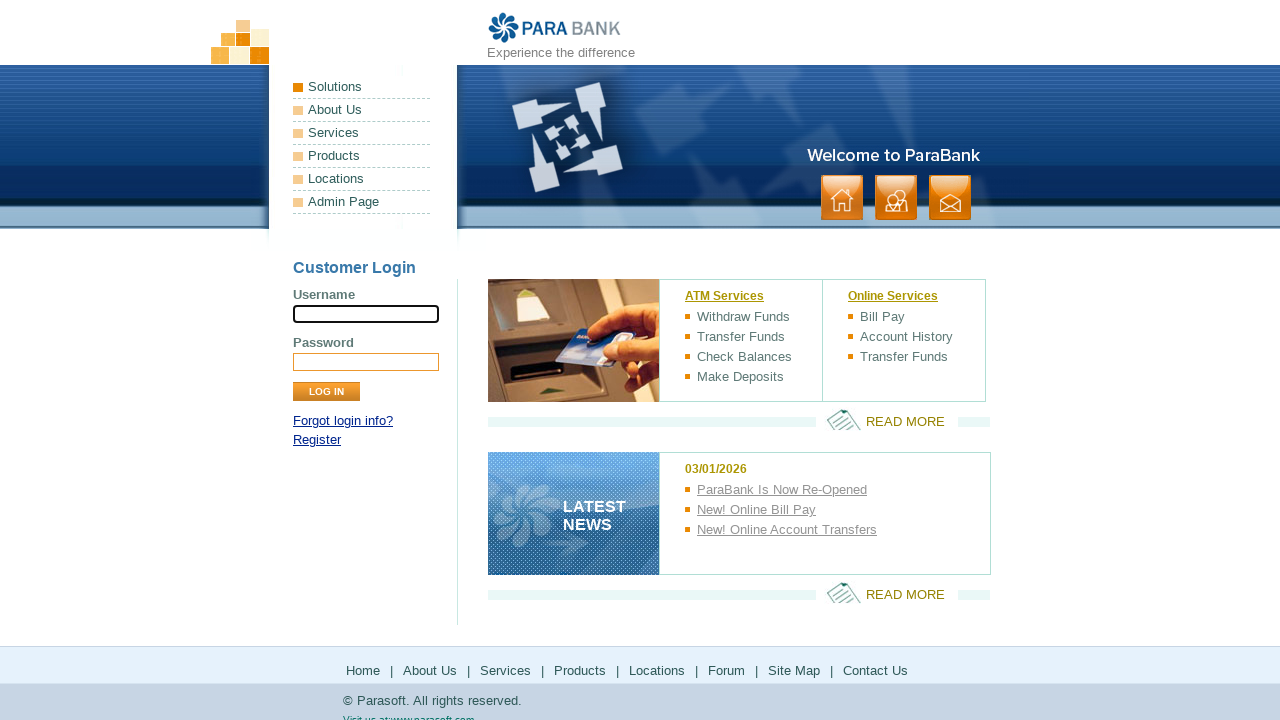

Entered invalid username 'invaliduser12345' in username field on input[name='username']
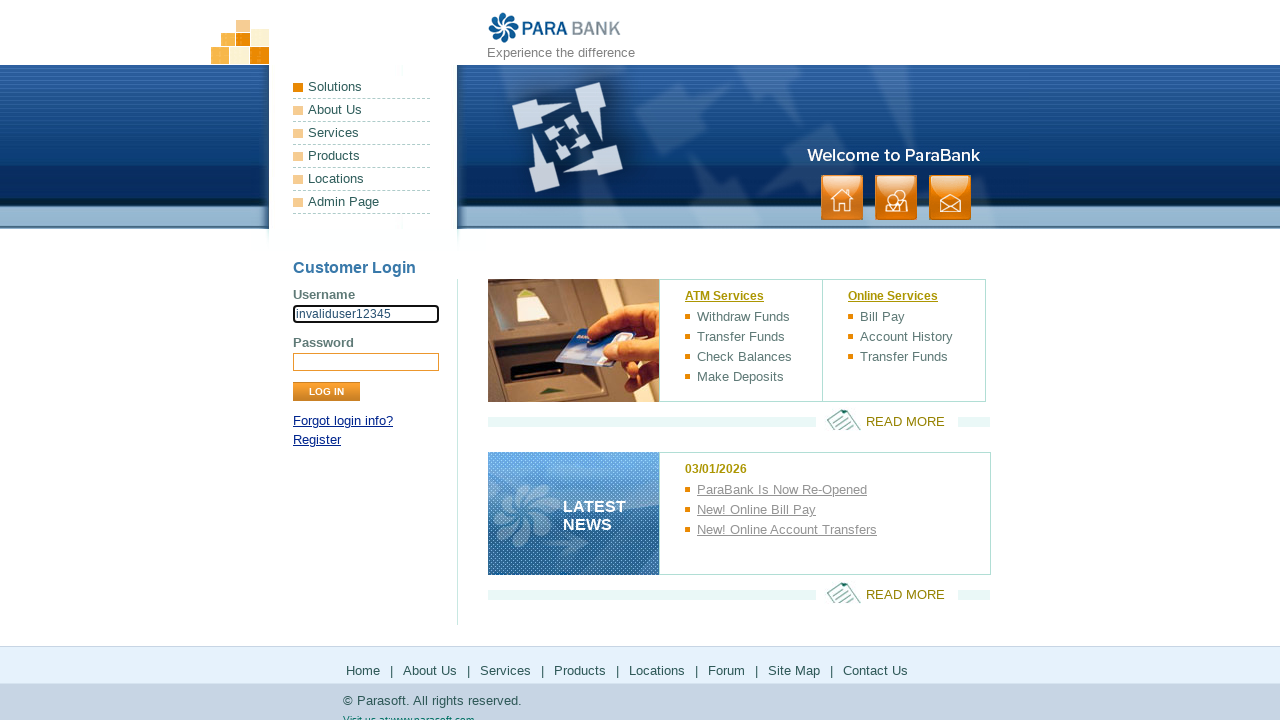

Entered password 'ValidPass123' in password field on input[name='password']
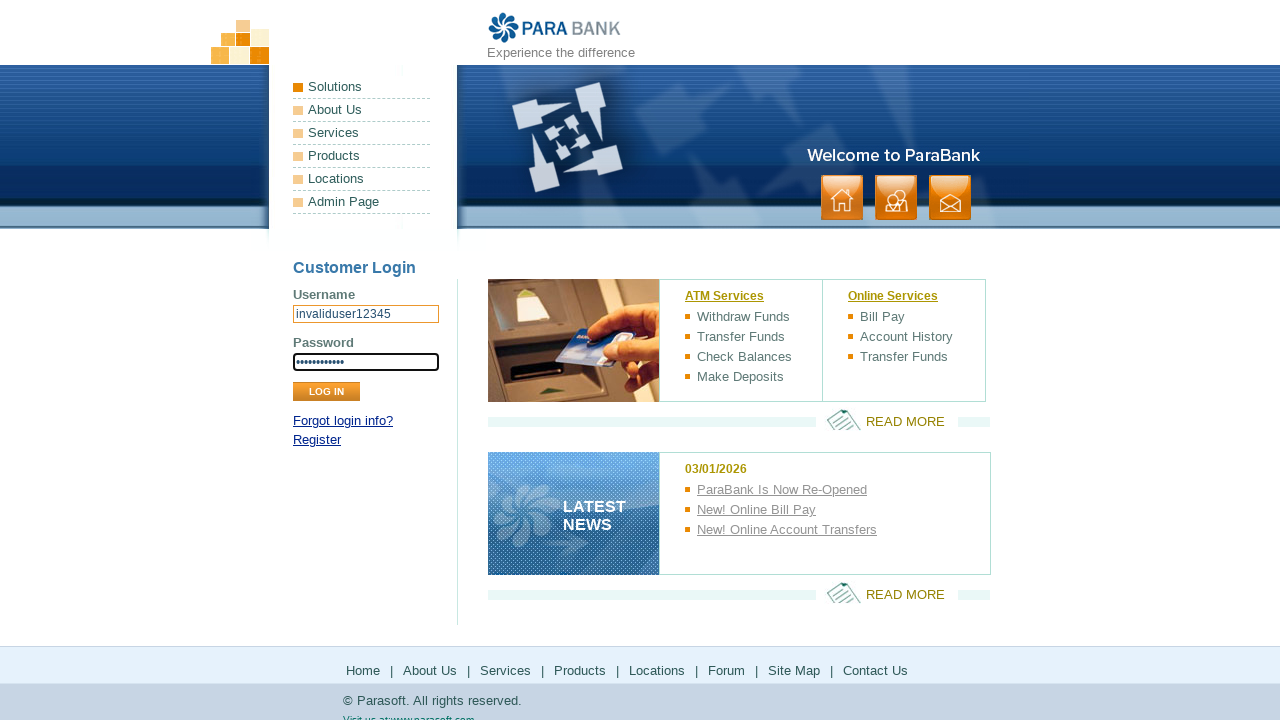

Clicked Login button to attempt authentication with invalid credentials at (326, 392) on input[value='Log In']
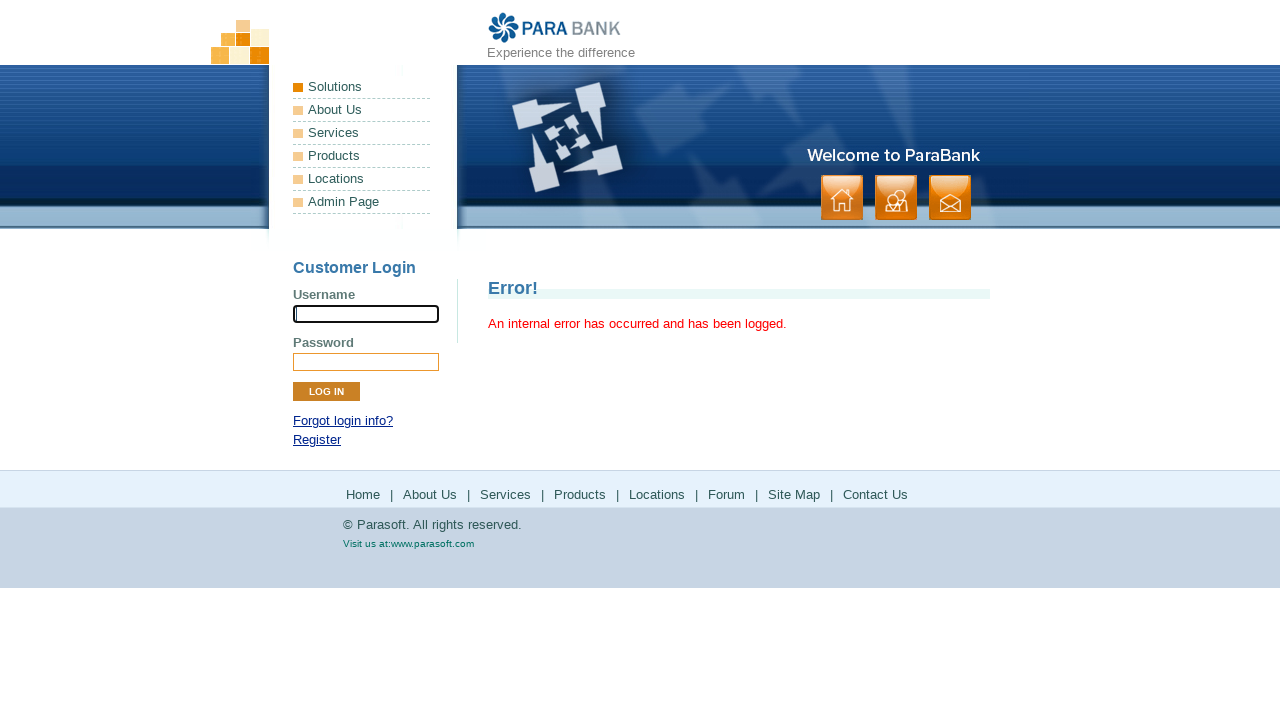

Verified error message is displayed after failed login attempt
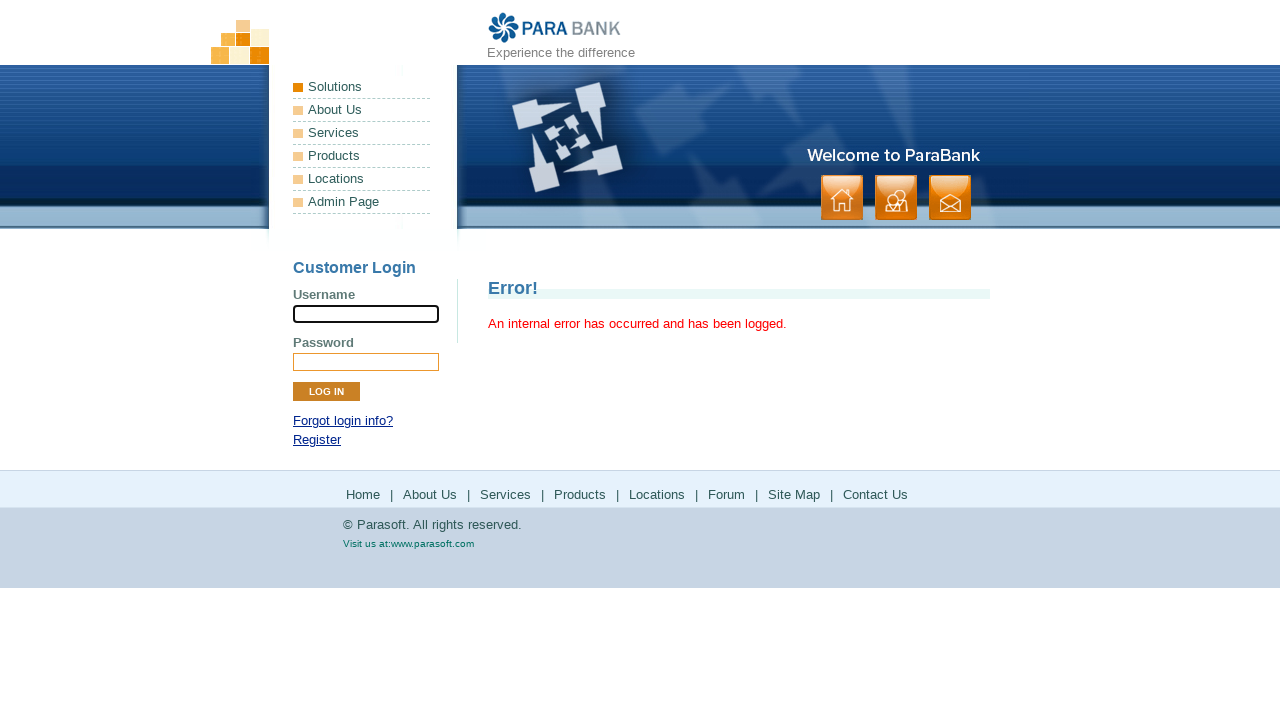

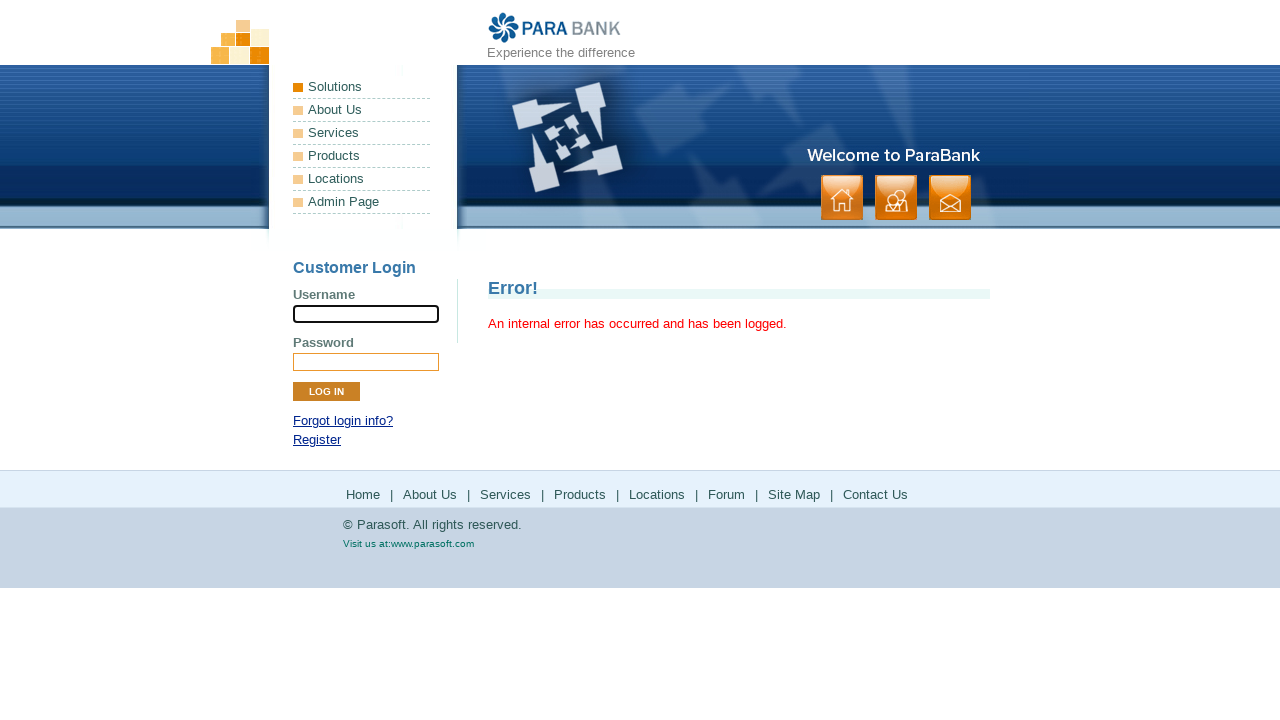